Navigates to Text Box page and verifies that the Current Address input field is visible.

Starting URL: https://demoqa.com/elements

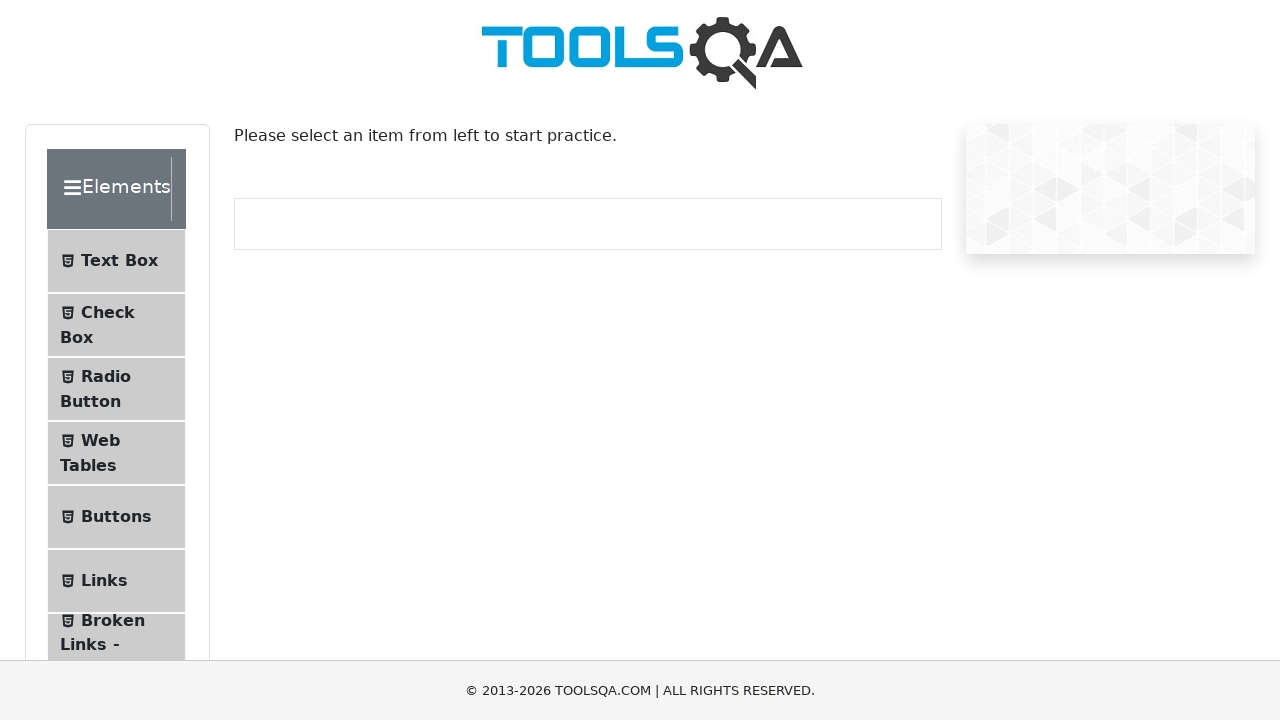

Clicked on Text Box menu item at (119, 261) on internal:text="Text Box"i
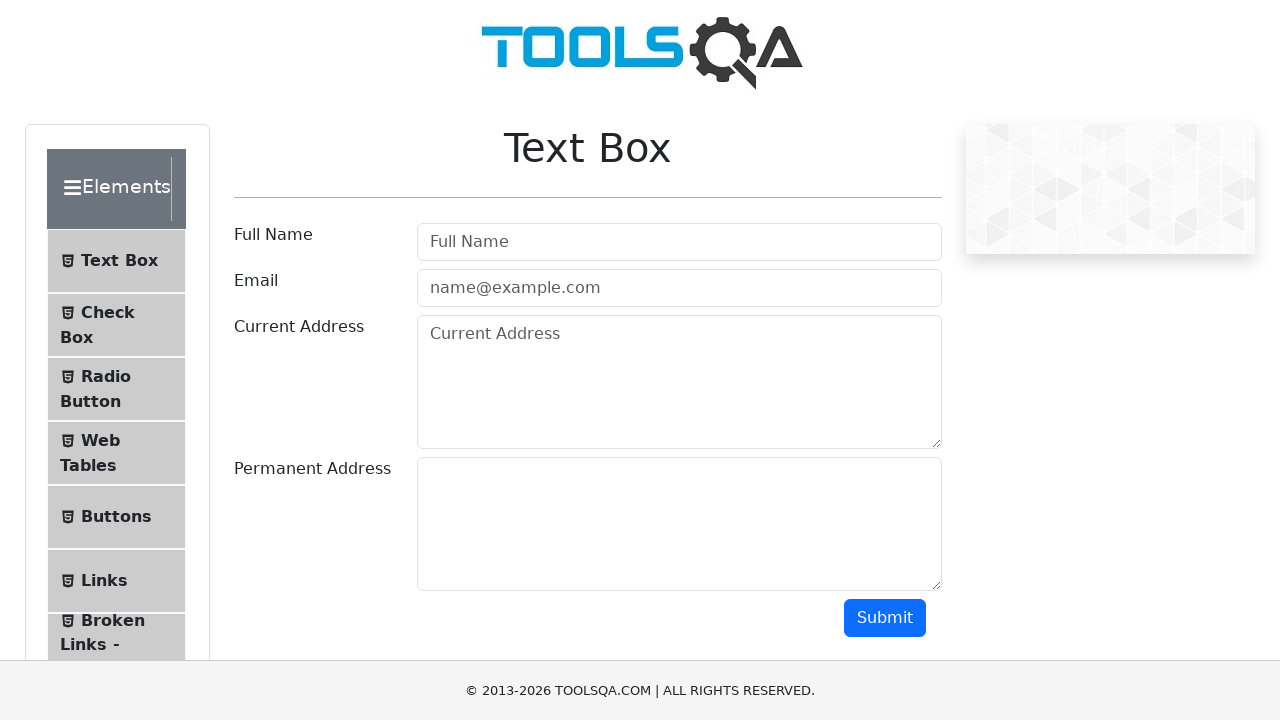

Text Box page loaded successfully
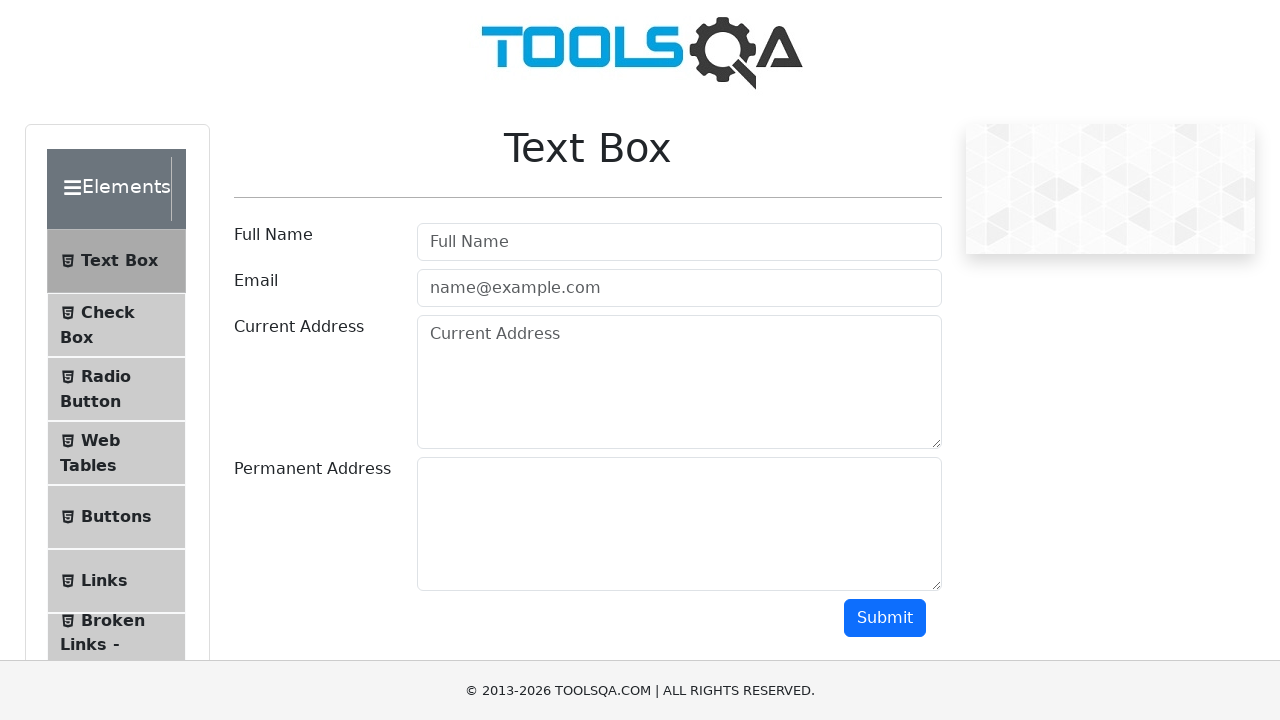

Current Address input field is visible
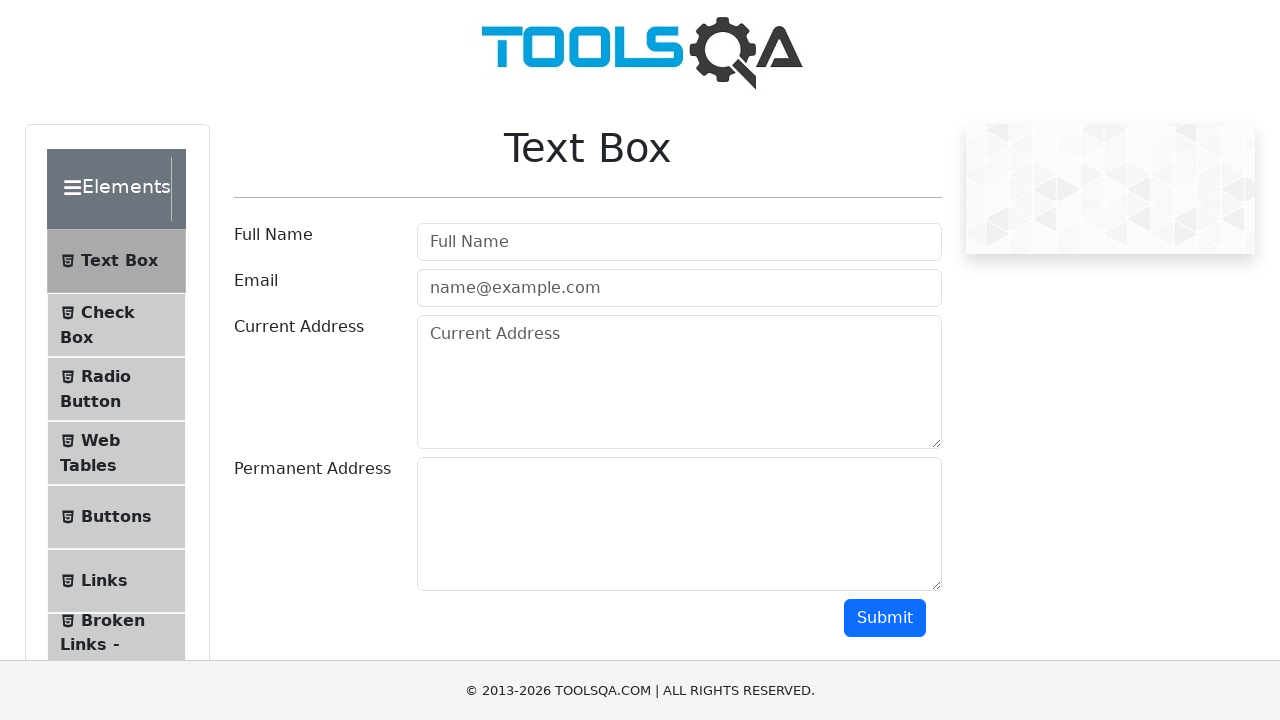

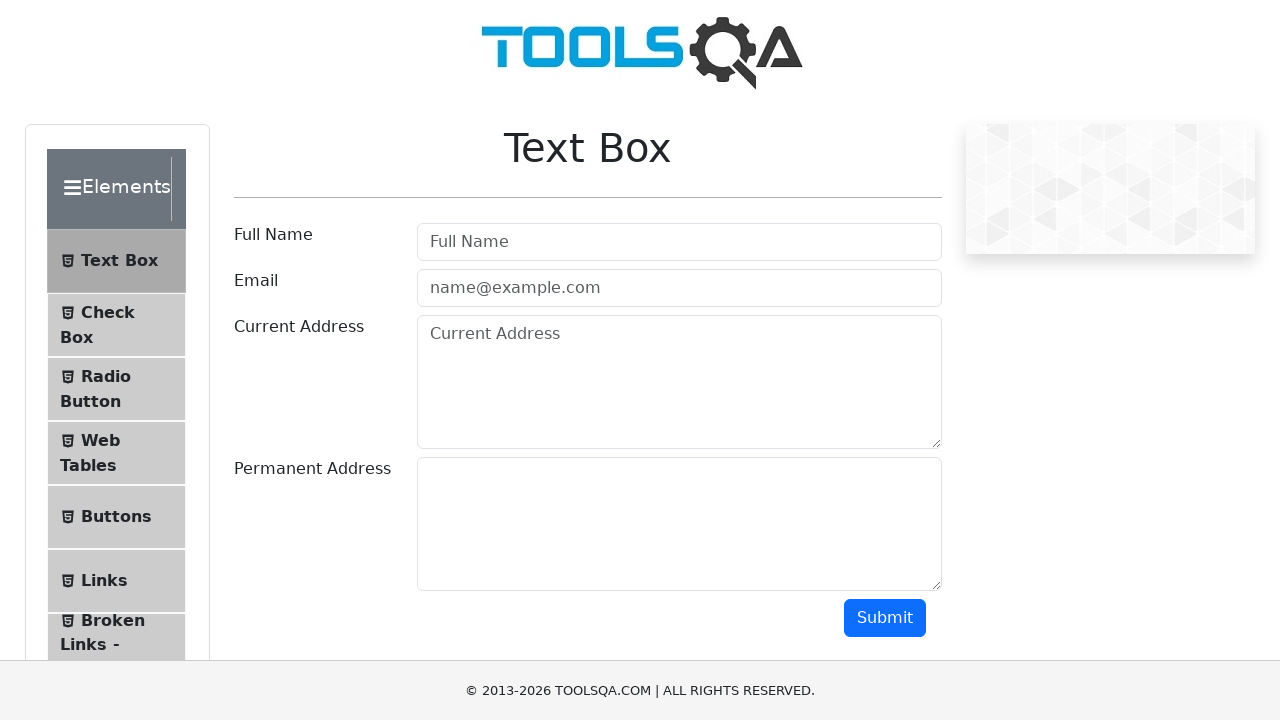